Tests that entered text is trimmed when editing a todo item

Starting URL: https://demo.playwright.dev/todomvc

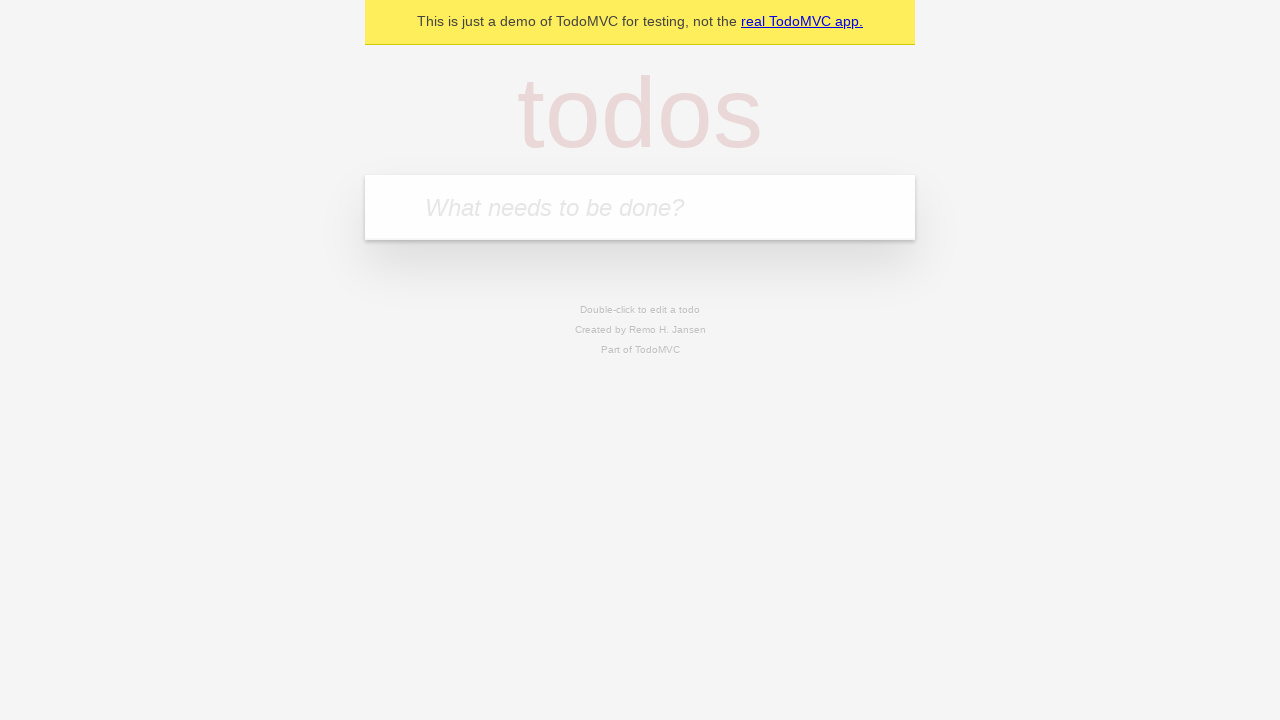

Filled first todo input with 'buy some cheese' on internal:attr=[placeholder="What needs to be done?"i]
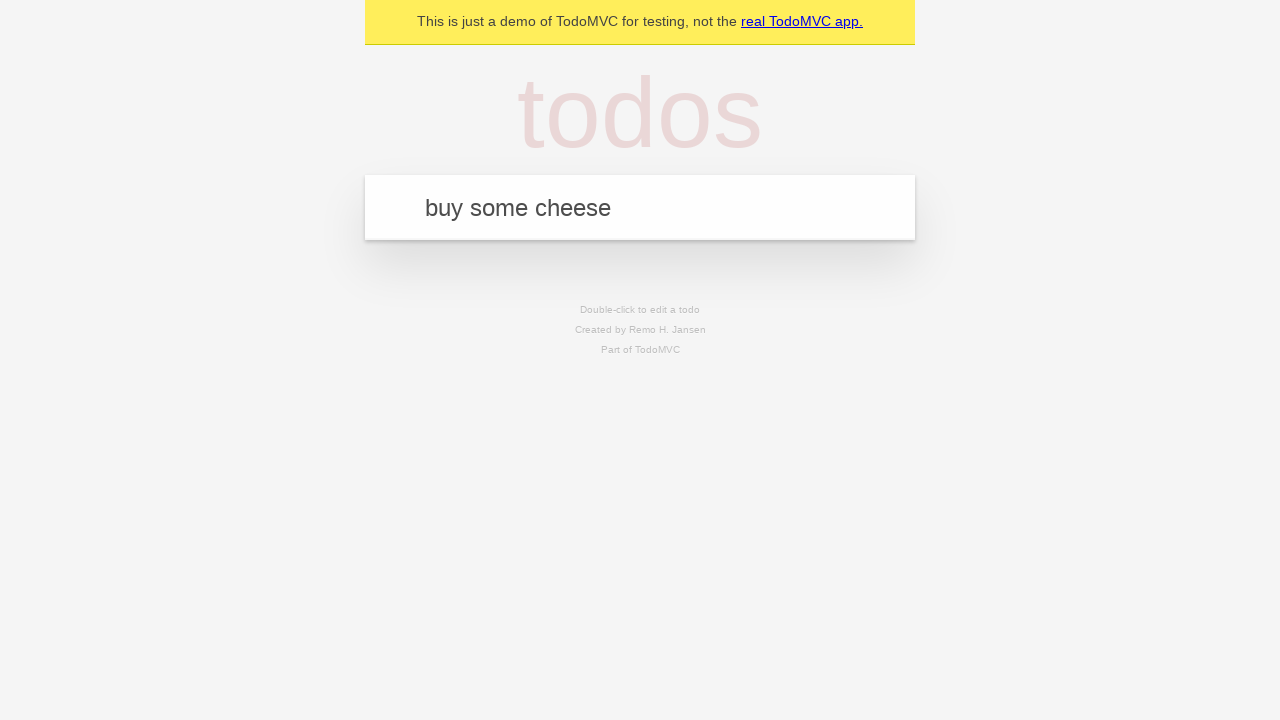

Pressed Enter to create first todo item on internal:attr=[placeholder="What needs to be done?"i]
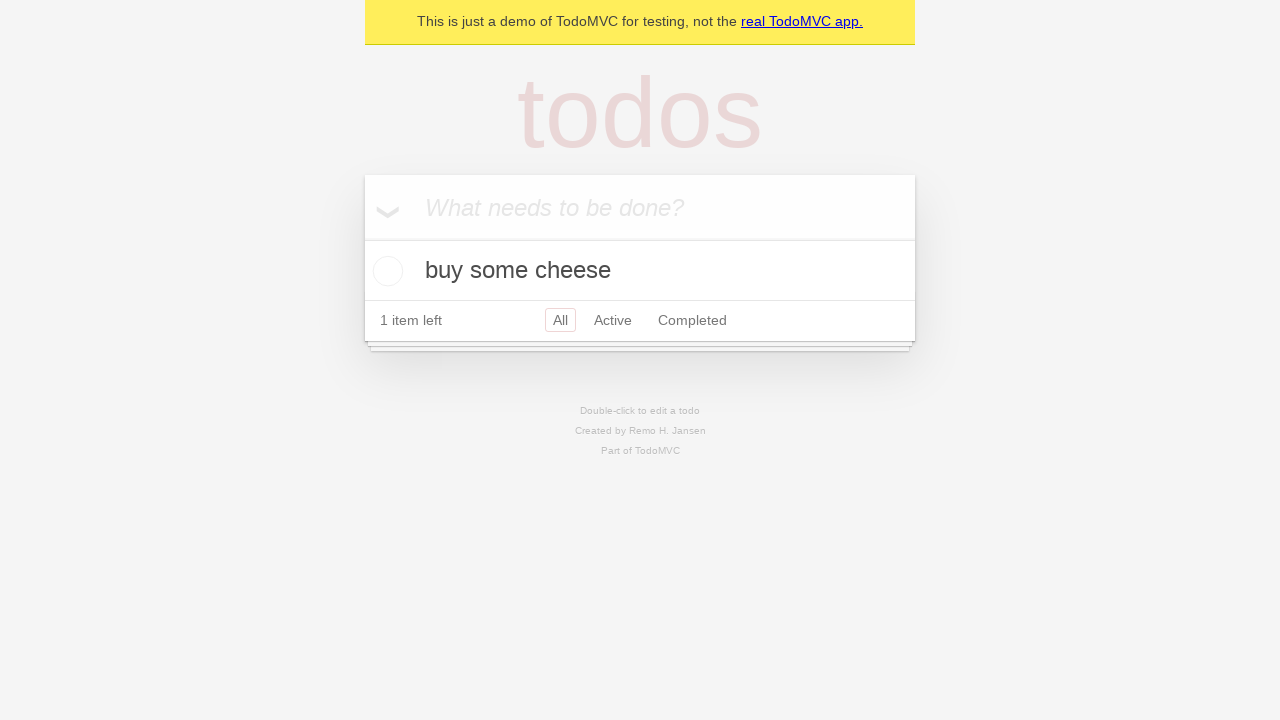

Filled second todo input with 'feed the cat' on internal:attr=[placeholder="What needs to be done?"i]
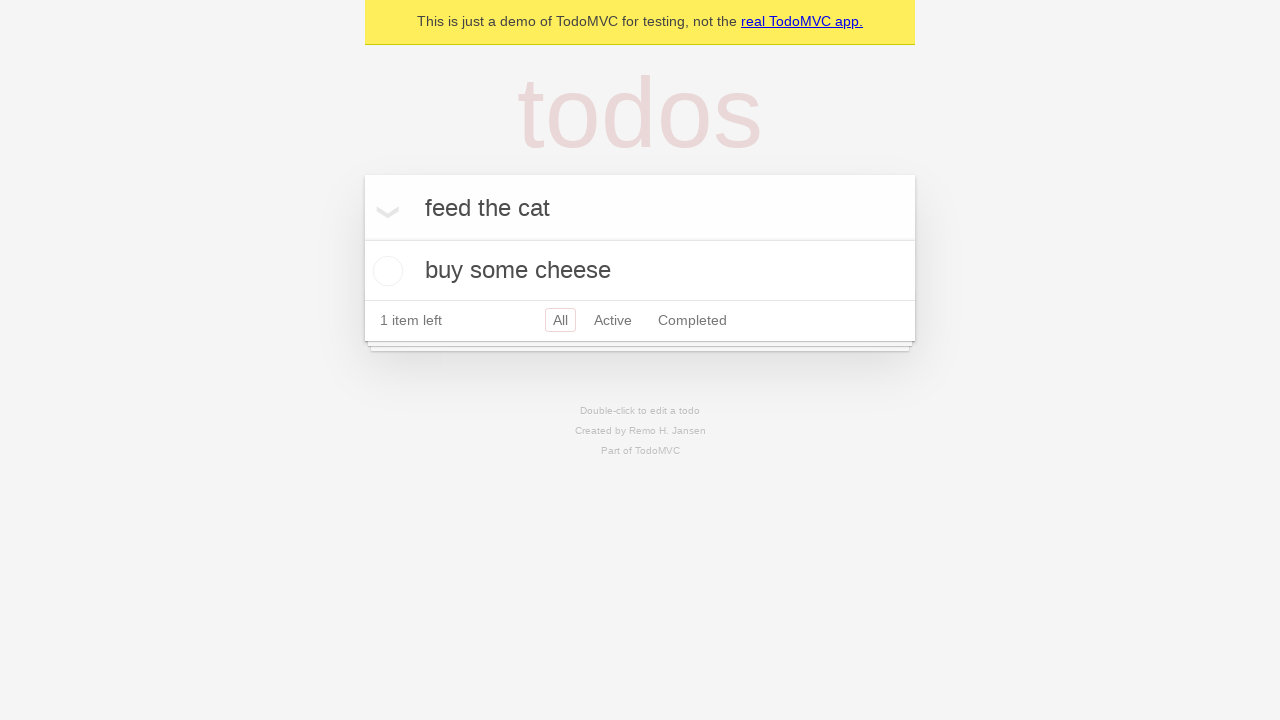

Pressed Enter to create second todo item on internal:attr=[placeholder="What needs to be done?"i]
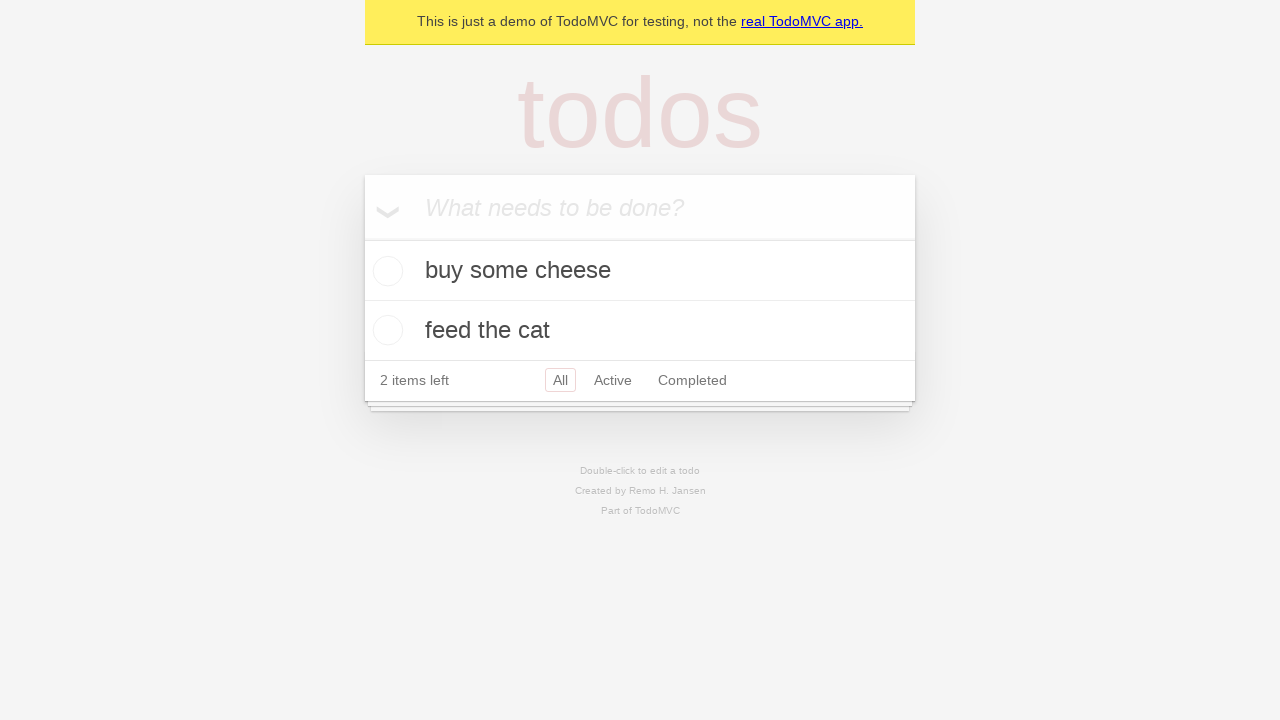

Filled third todo input with 'book a doctors appointment' on internal:attr=[placeholder="What needs to be done?"i]
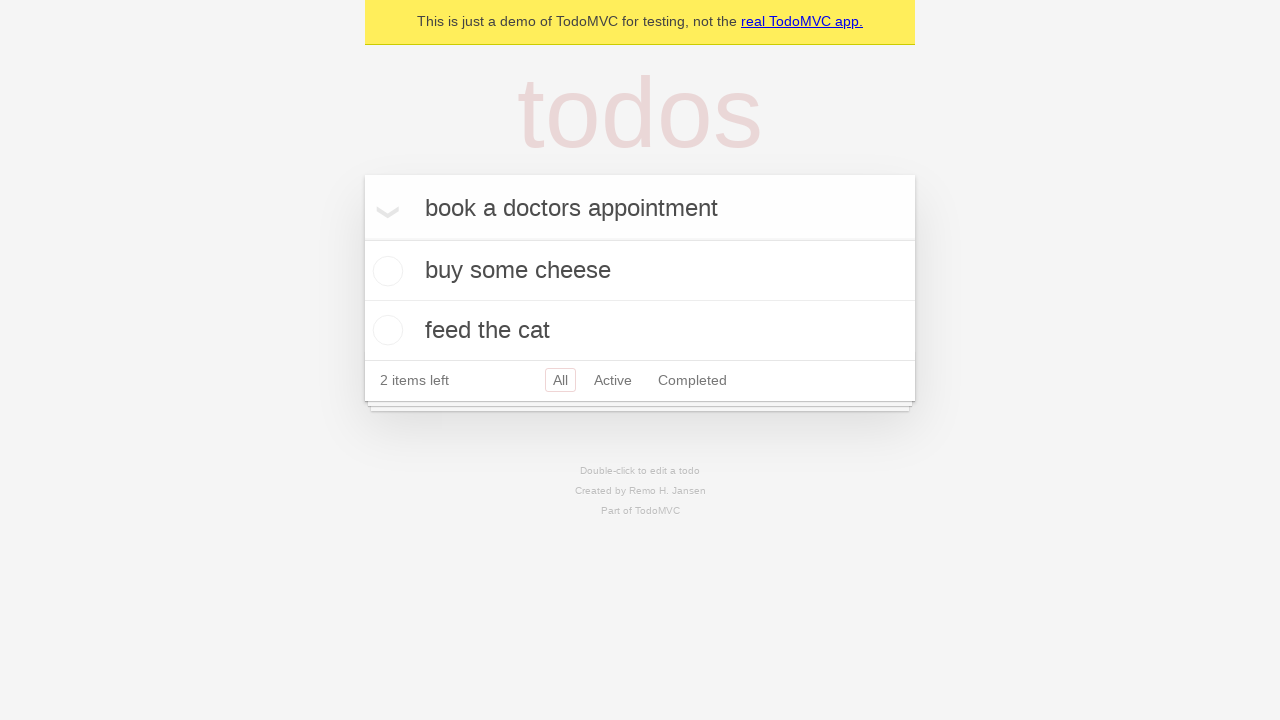

Pressed Enter to create third todo item on internal:attr=[placeholder="What needs to be done?"i]
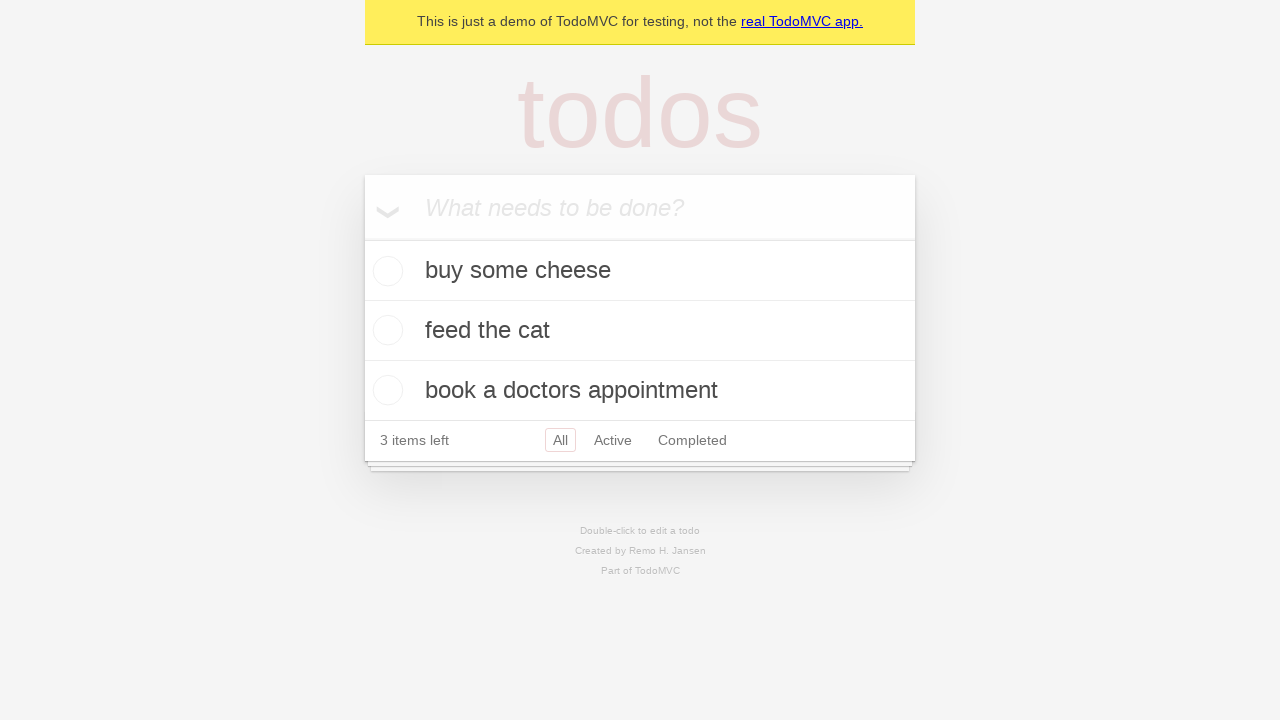

Double-clicked second todo item to enter edit mode at (640, 331) on internal:testid=[data-testid="todo-item"s] >> nth=1
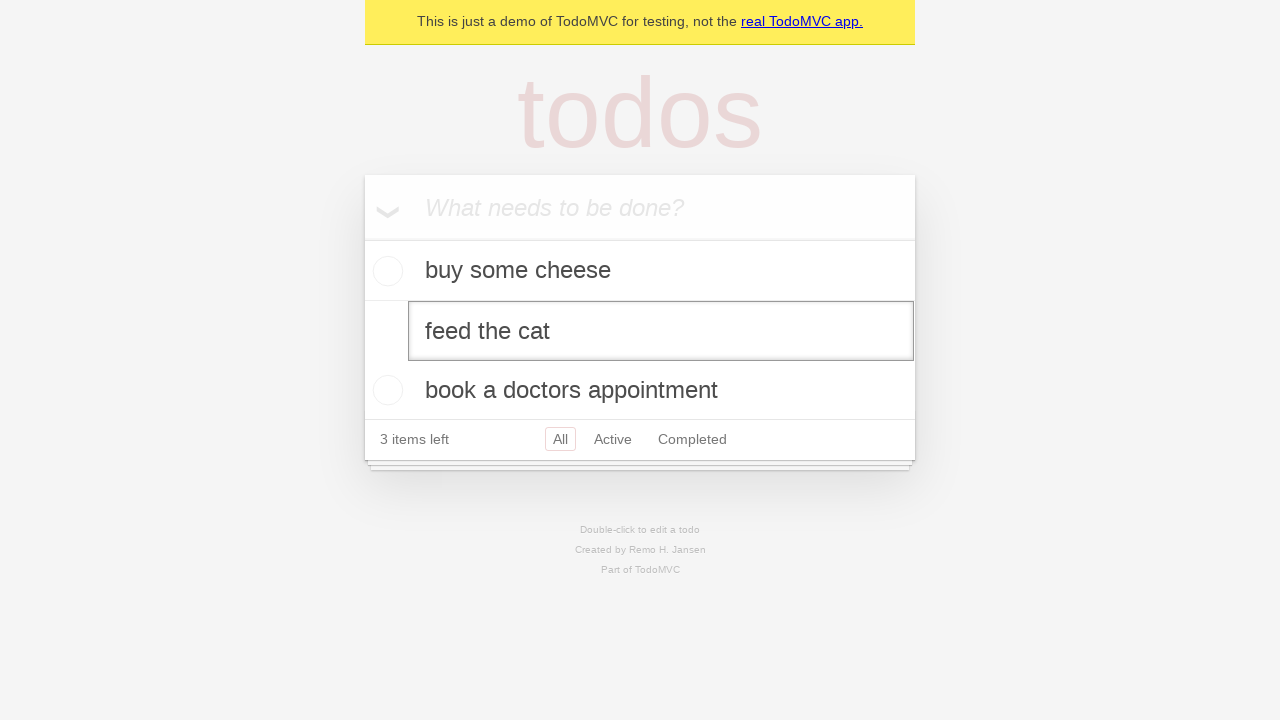

Filled edit textbox with '    buy some sausages    ' (with leading and trailing spaces) on internal:testid=[data-testid="todo-item"s] >> nth=1 >> internal:role=textbox[nam
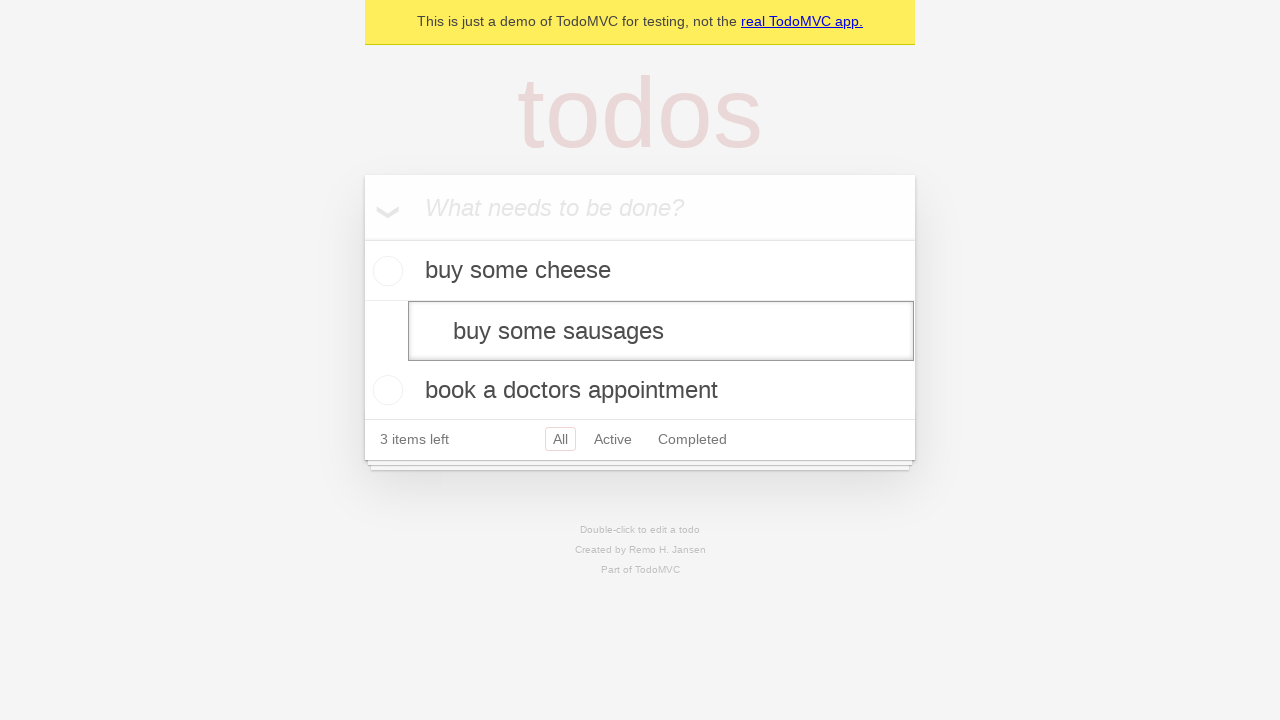

Pressed Enter to save edited todo - text should be trimmed to 'buy some sausages' on internal:testid=[data-testid="todo-item"s] >> nth=1 >> internal:role=textbox[nam
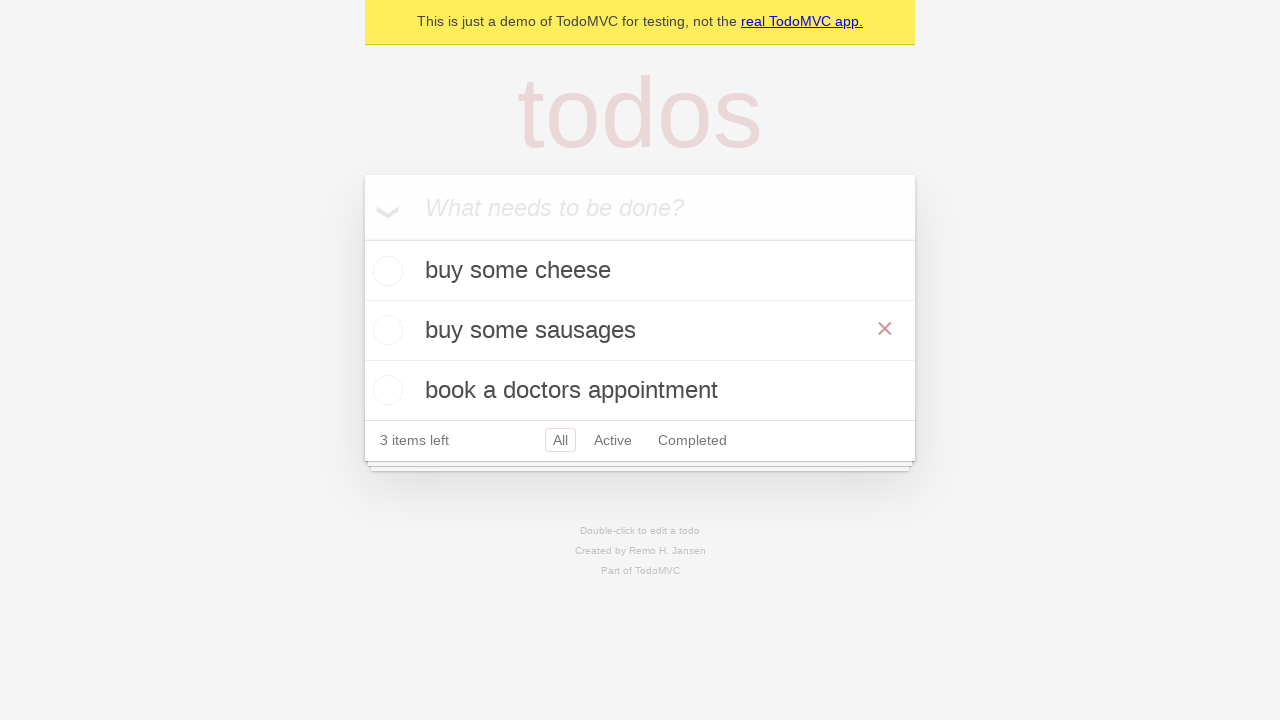

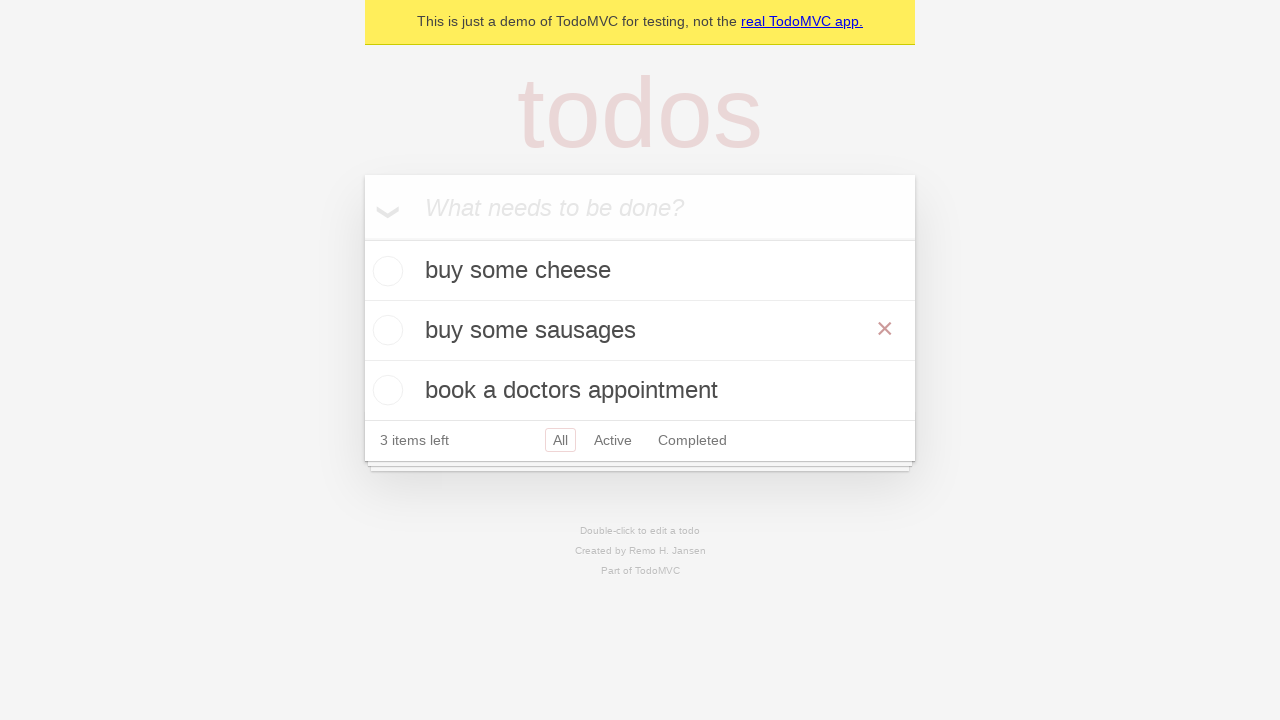